Tests case validation functionality by finding all label elements, checking the checkboxes for labels that contain uppercase text, and clicking the validate button

Starting URL: https://softwaretestingpro.github.io/Automation/Beginner/B-1.26-CaseValidation.html

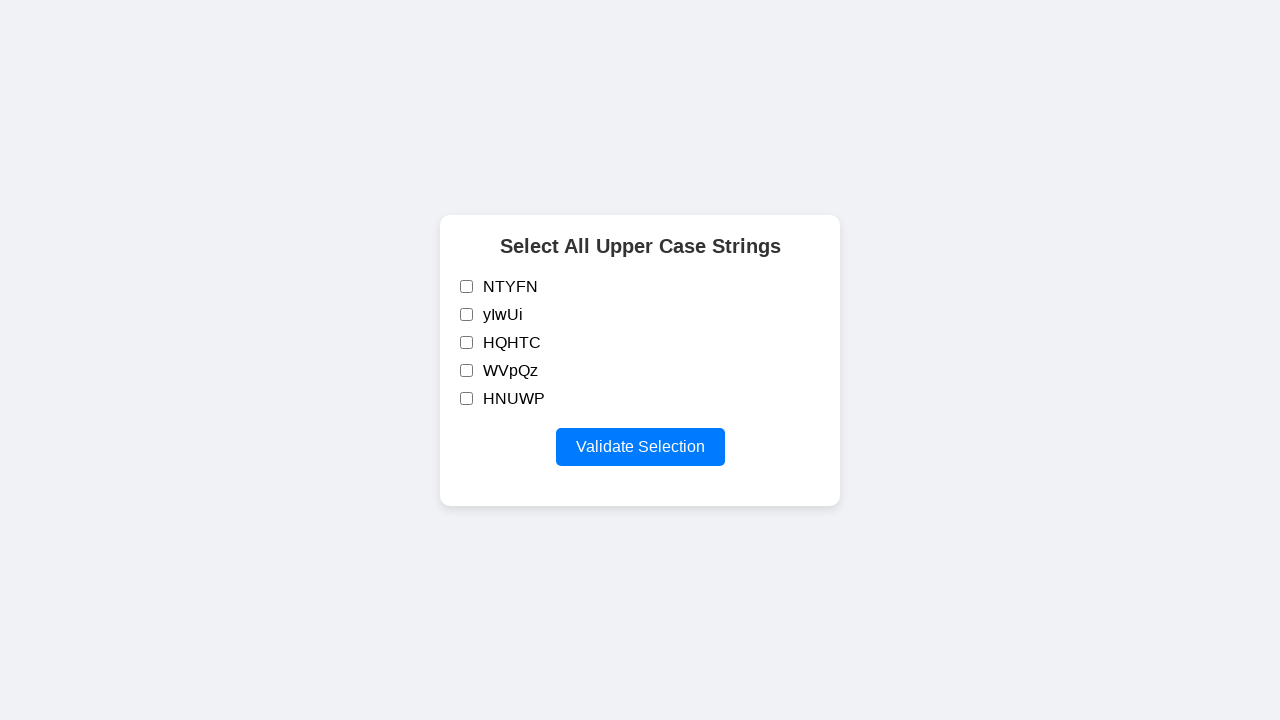

Navigated to case validation test page
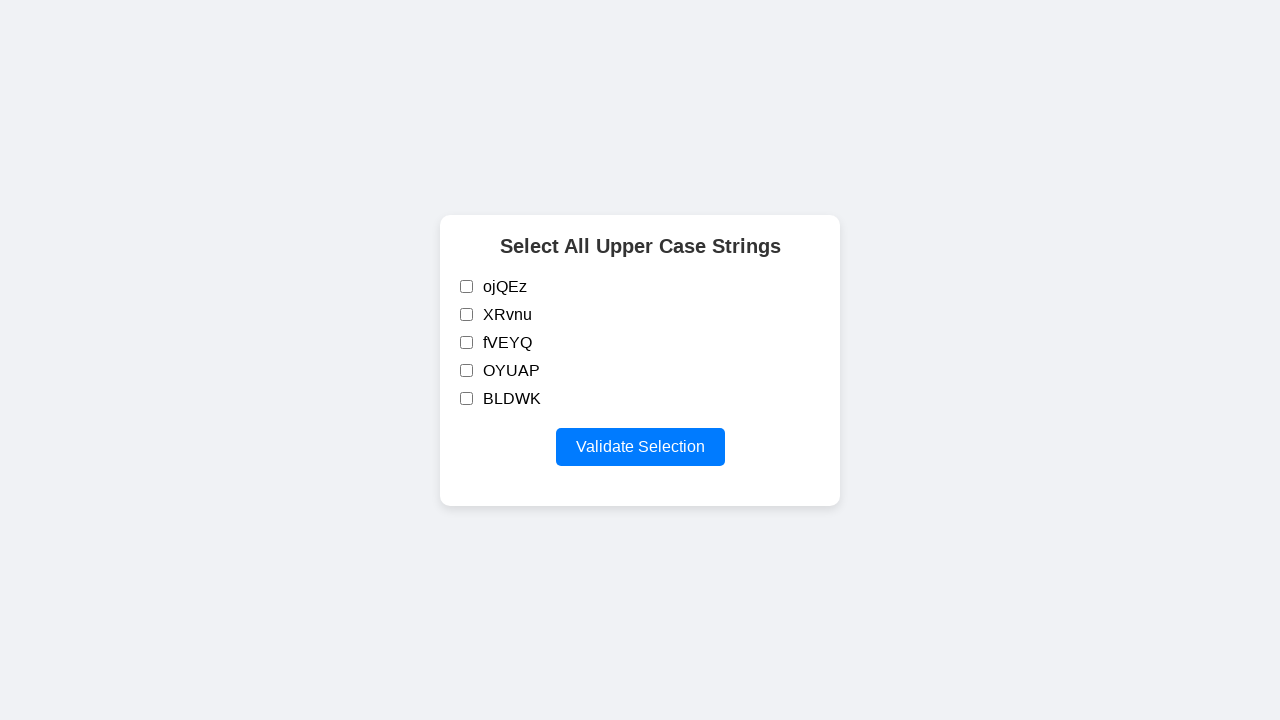

Retrieved all label elements from checkbox container
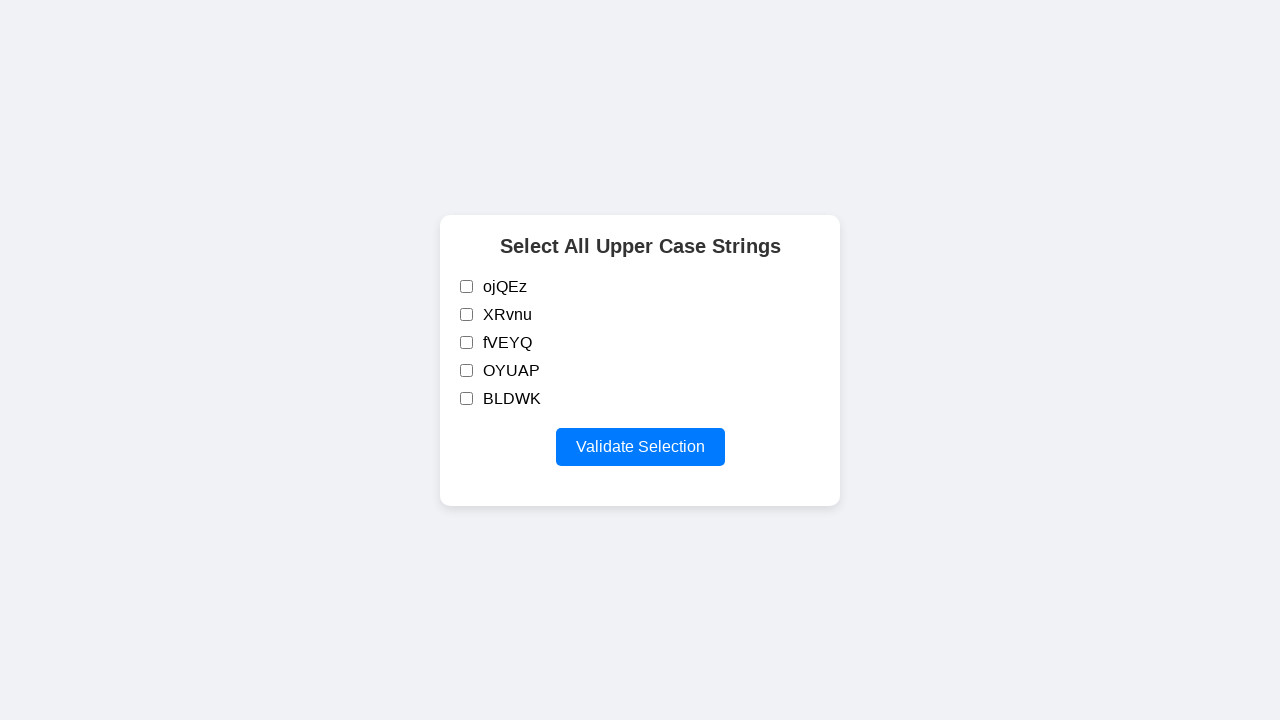

Clicked the validate button at (640, 446) on button.validate-btn
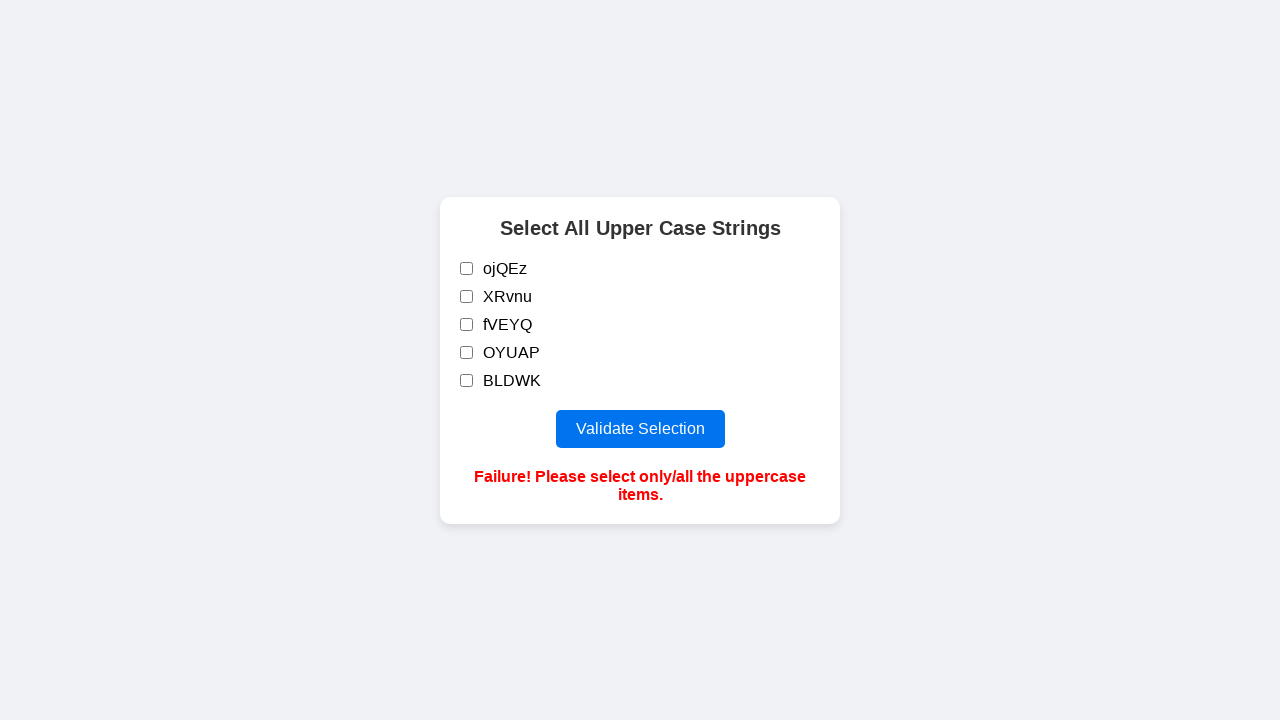

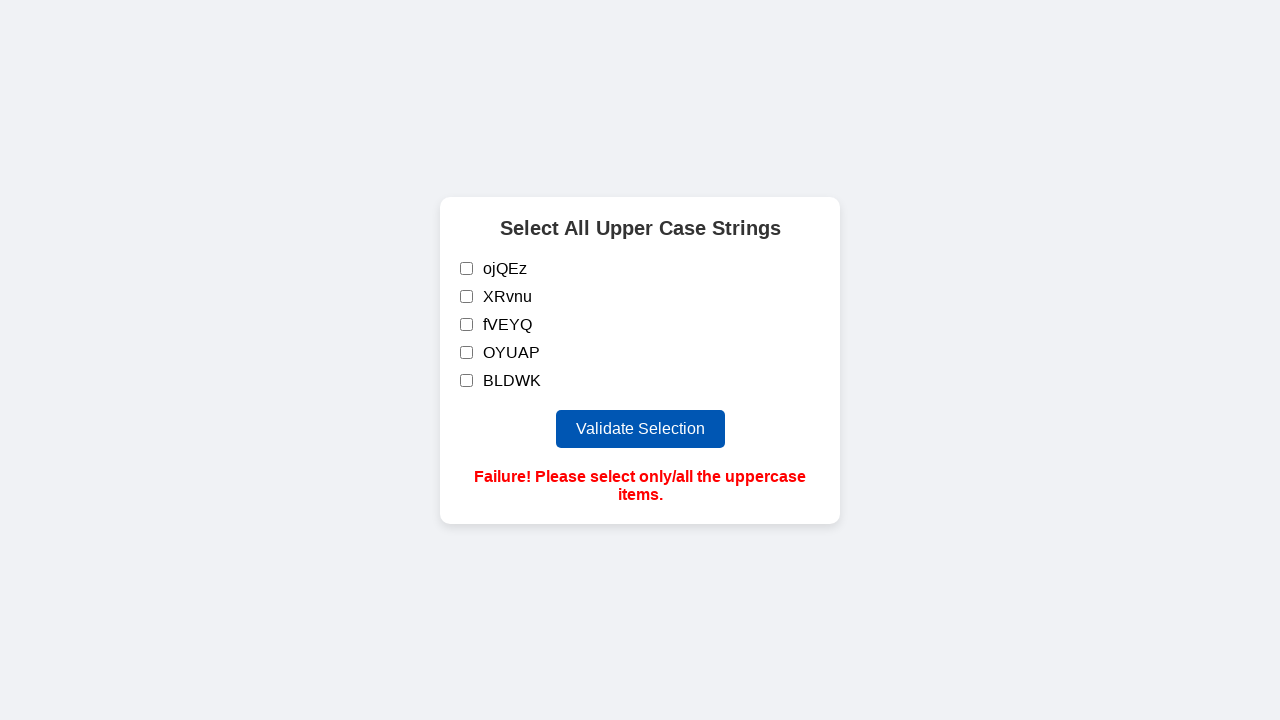